Tests login functionality on SauceDemo website by filling username and password fields and clicking the login button

Starting URL: https://www.saucedemo.com/

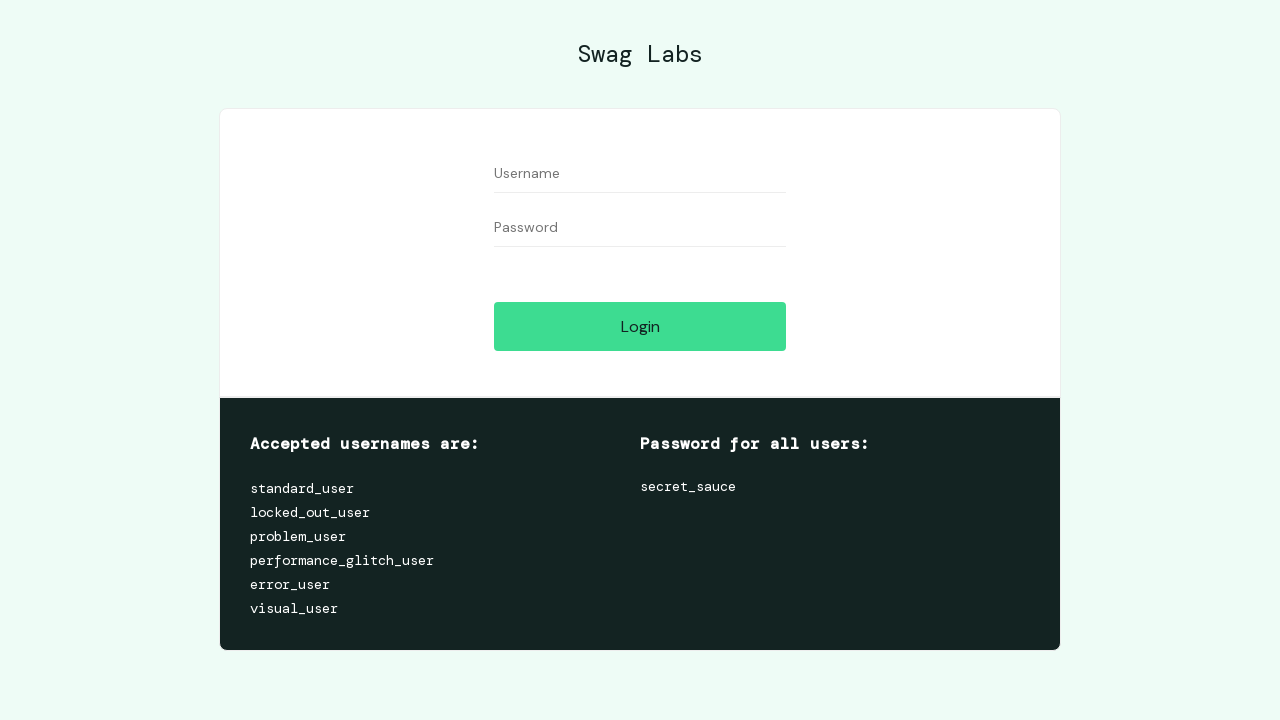

Filled username field with 'standard_user' on //form//input
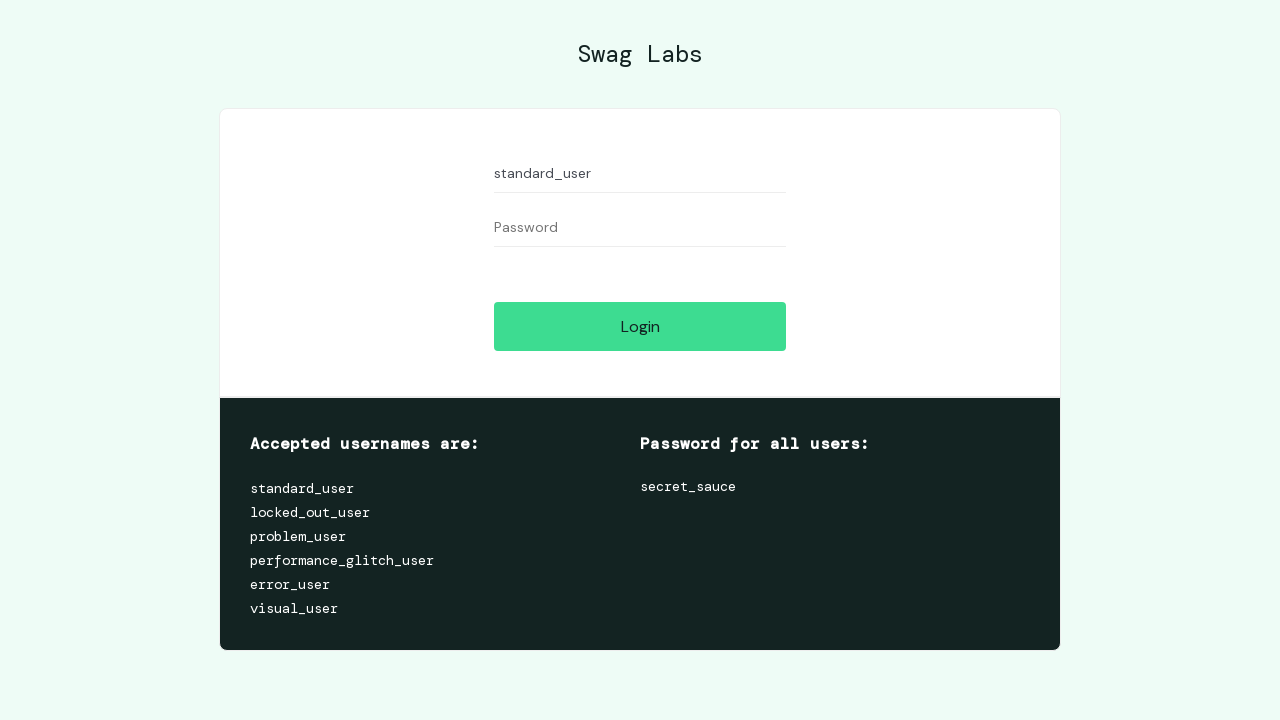

Filled password field with 'secret_sauce' on (//form//input)[2]
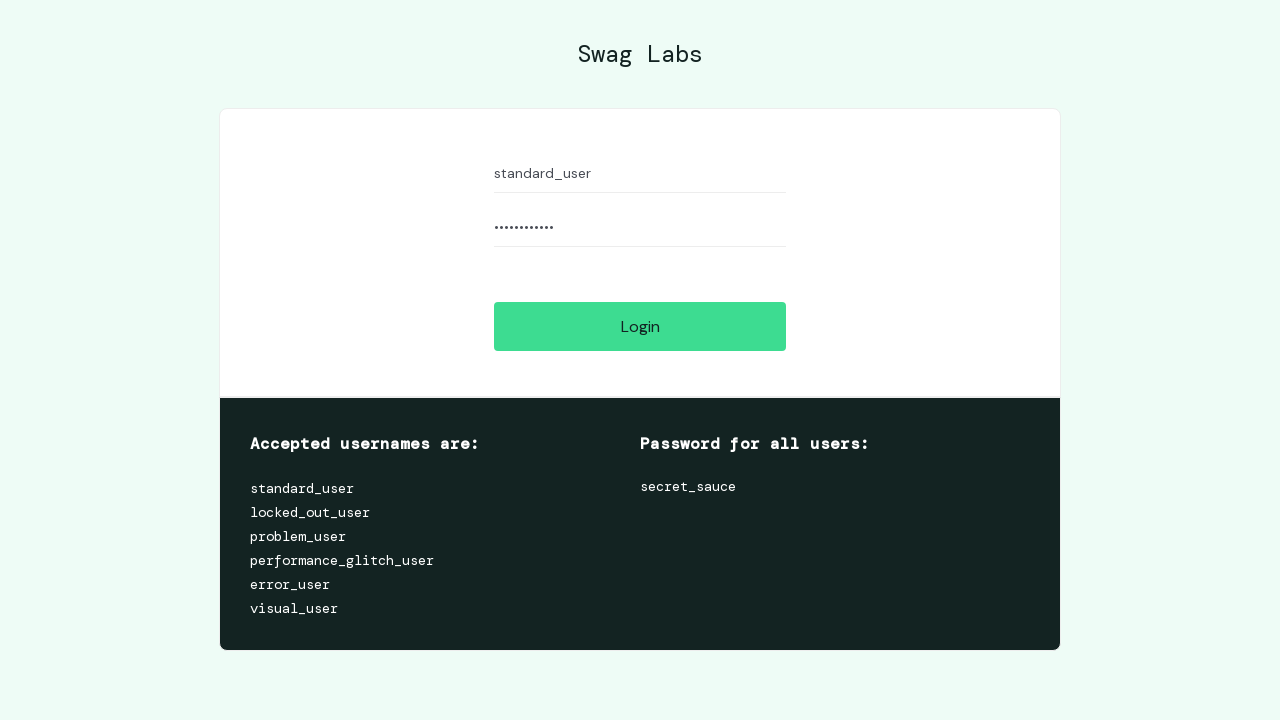

Clicked login button at (640, 326) on xpath=//input[@type='submit']
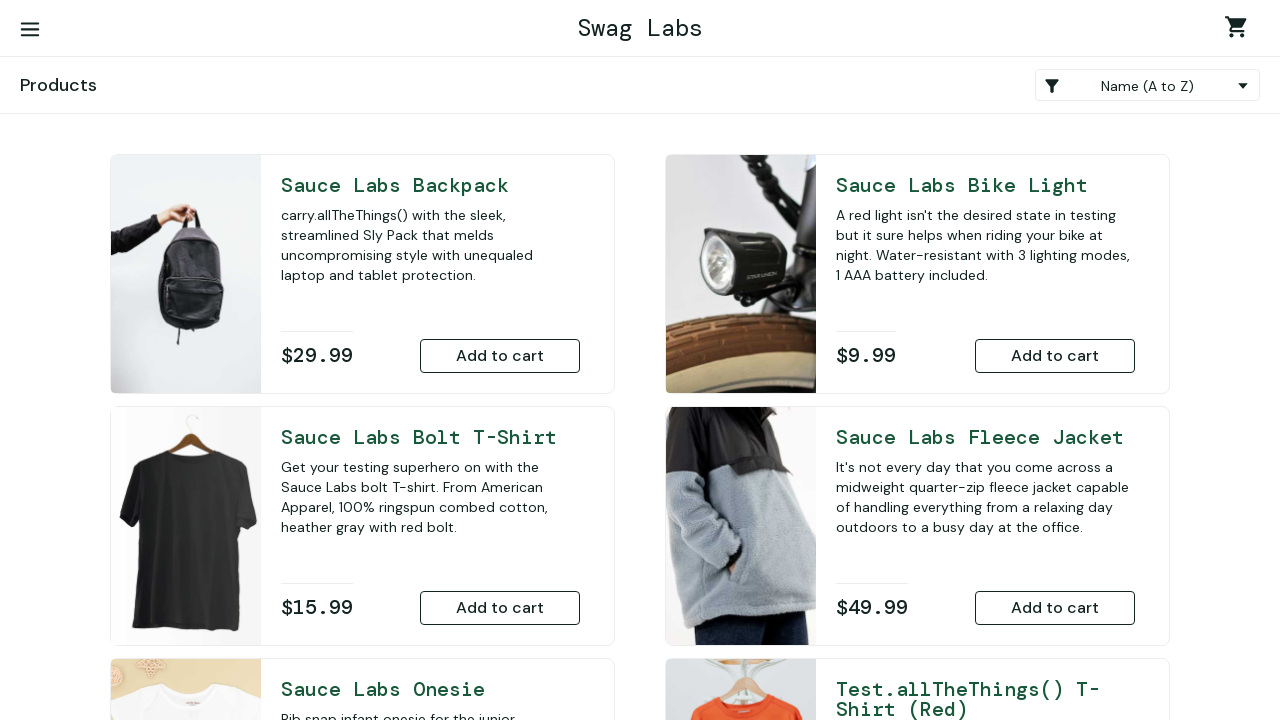

Successfully navigated to inventory page
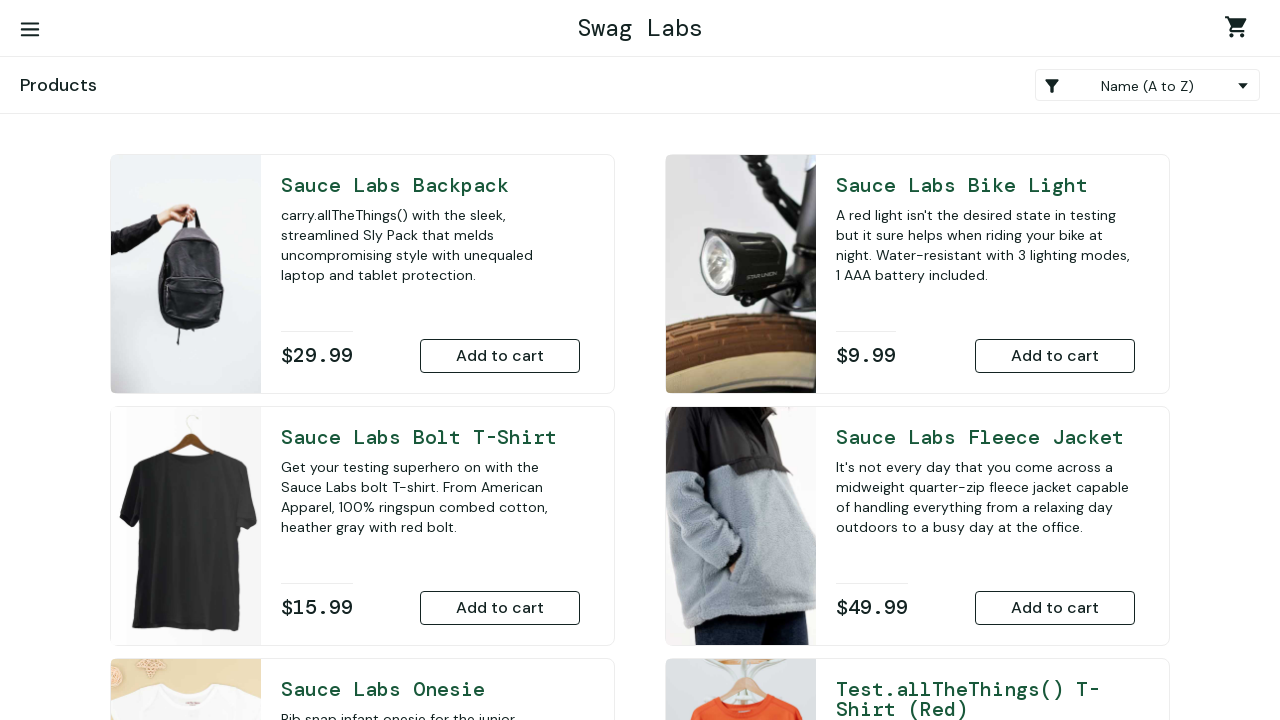

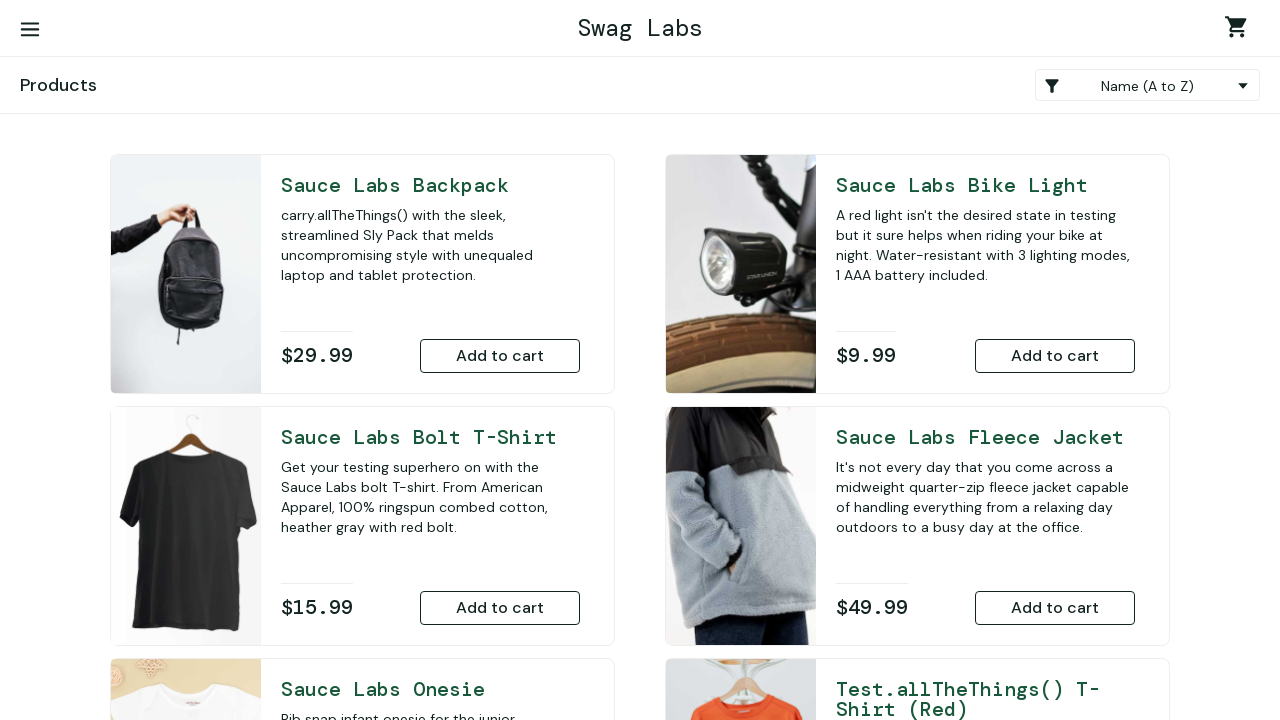